Tests marking all items as completed using the toggle-all checkbox

Starting URL: https://demo.playwright.dev/todomvc

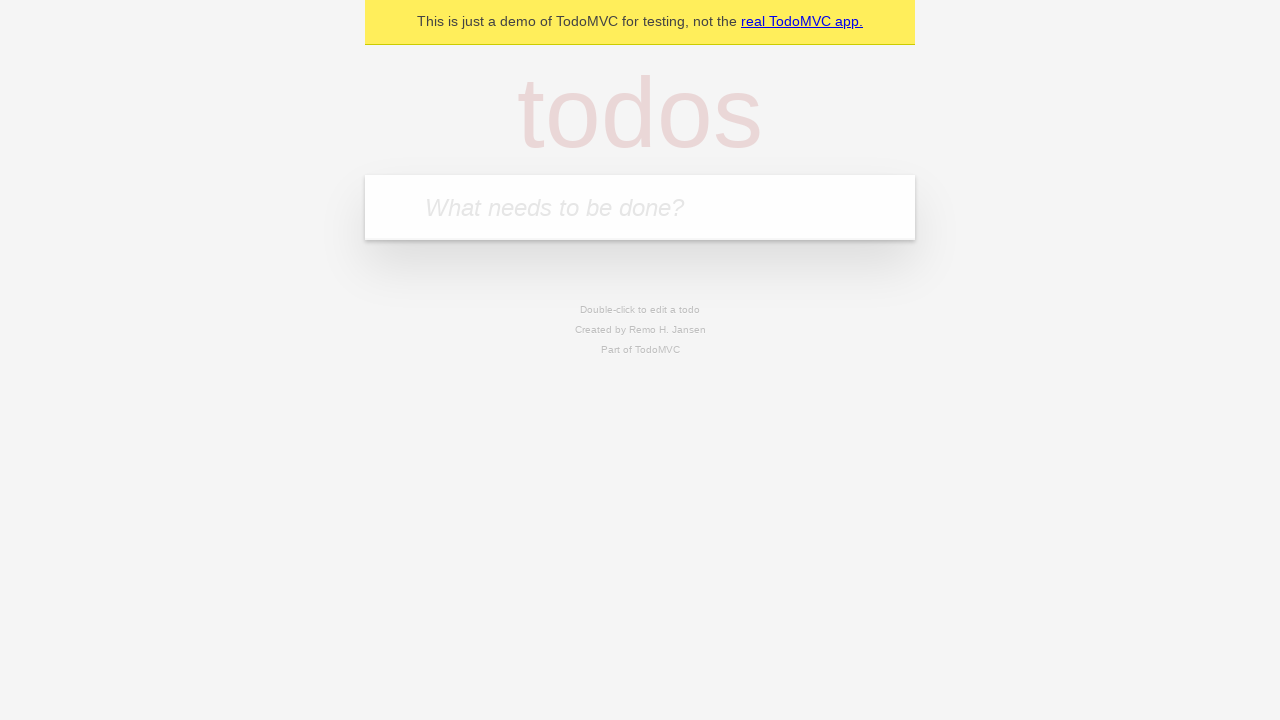

Filled new todo field with 'buy some cheese' on .new-todo
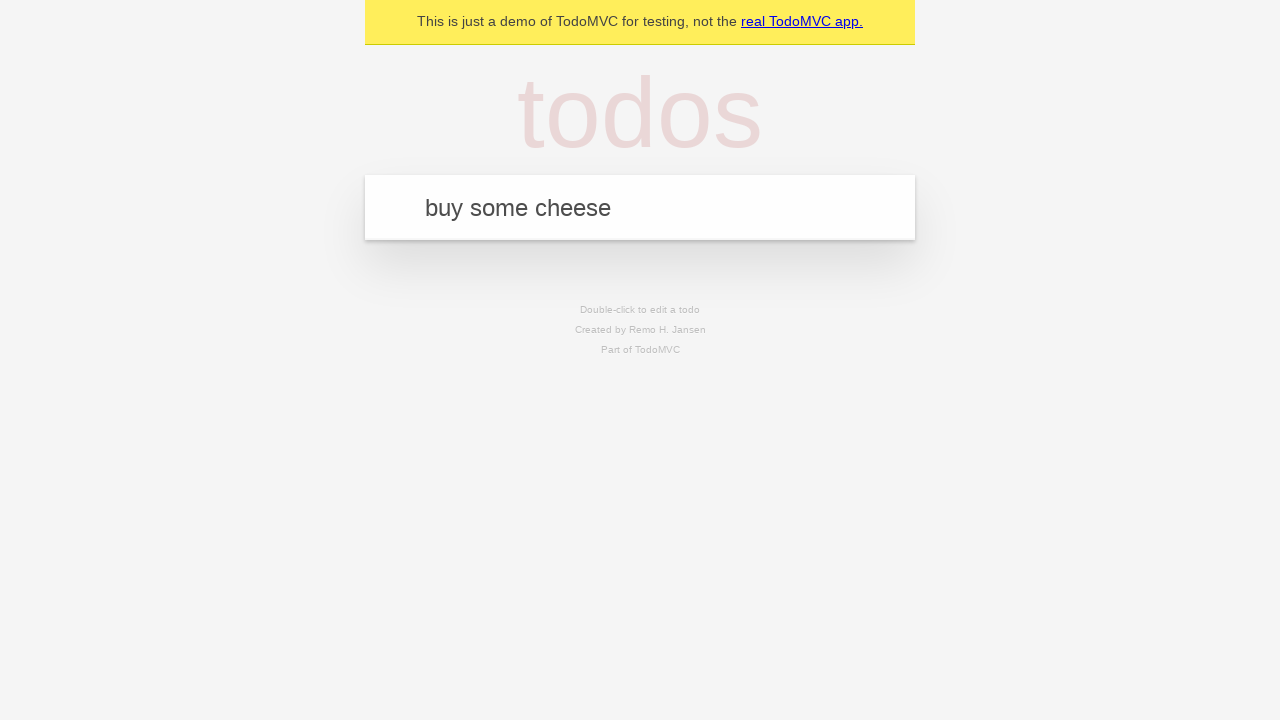

Pressed Enter to create first todo item on .new-todo
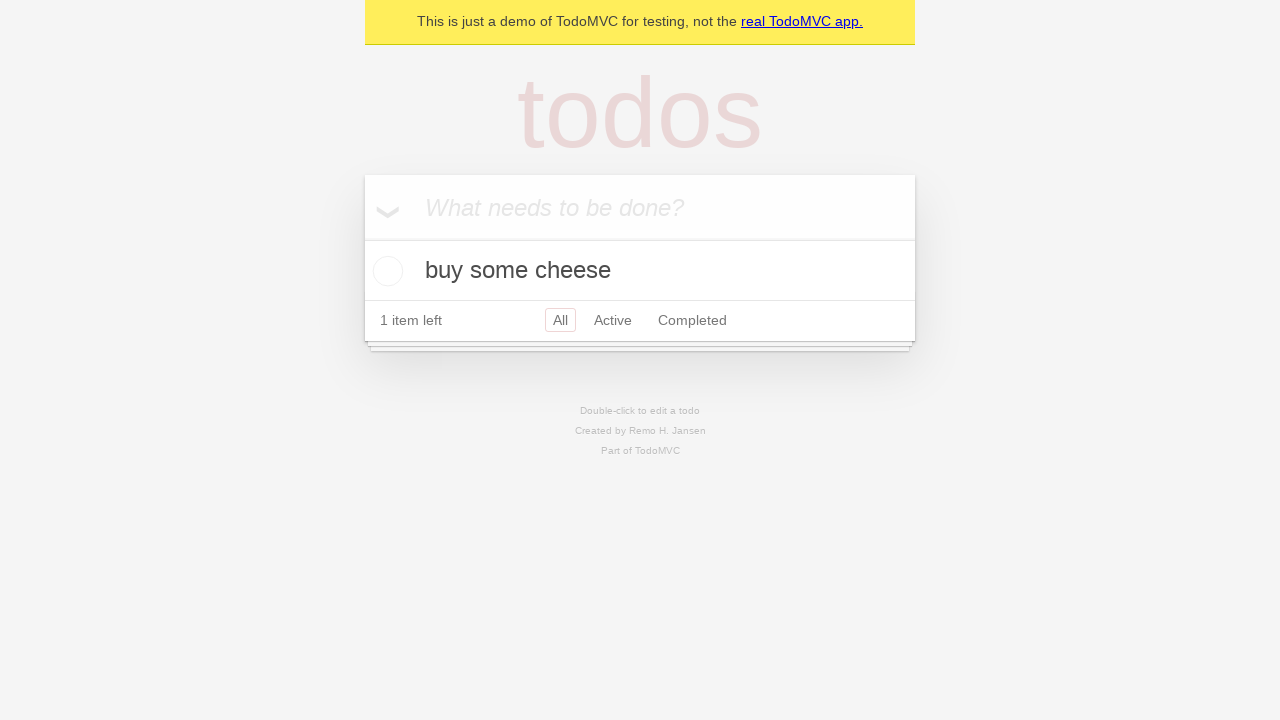

Filled new todo field with 'feed the cat' on .new-todo
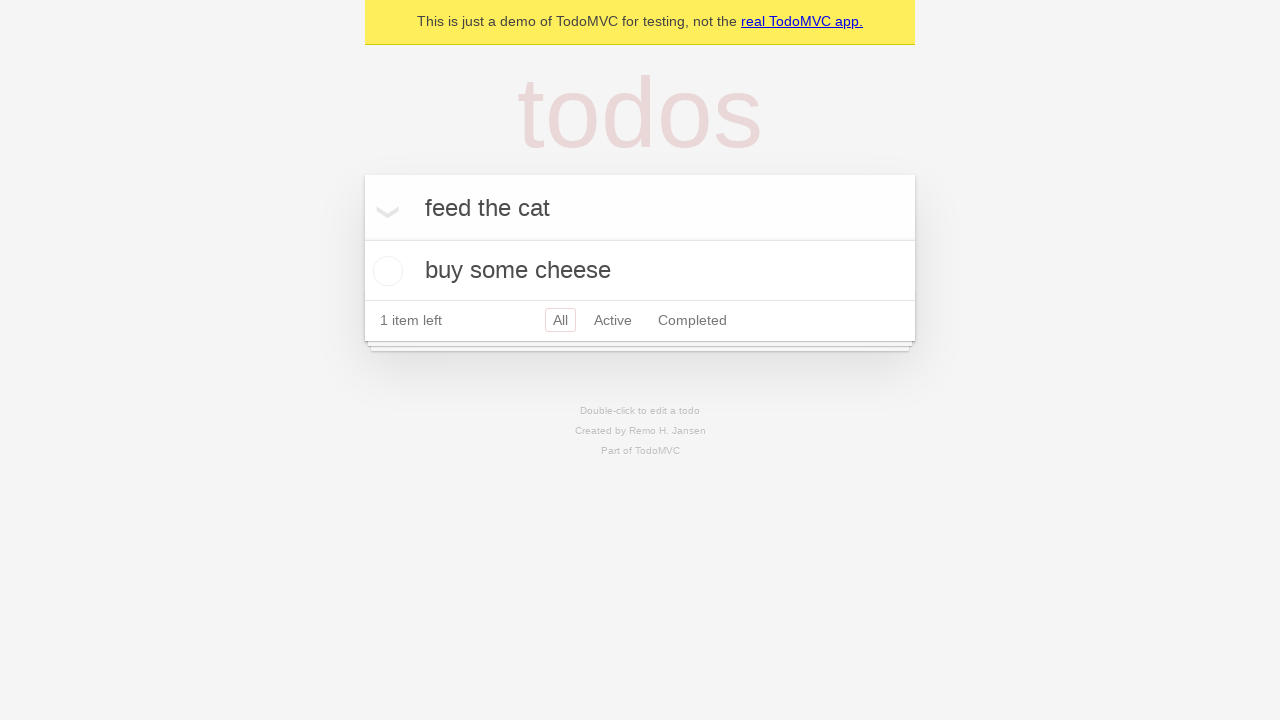

Pressed Enter to create second todo item on .new-todo
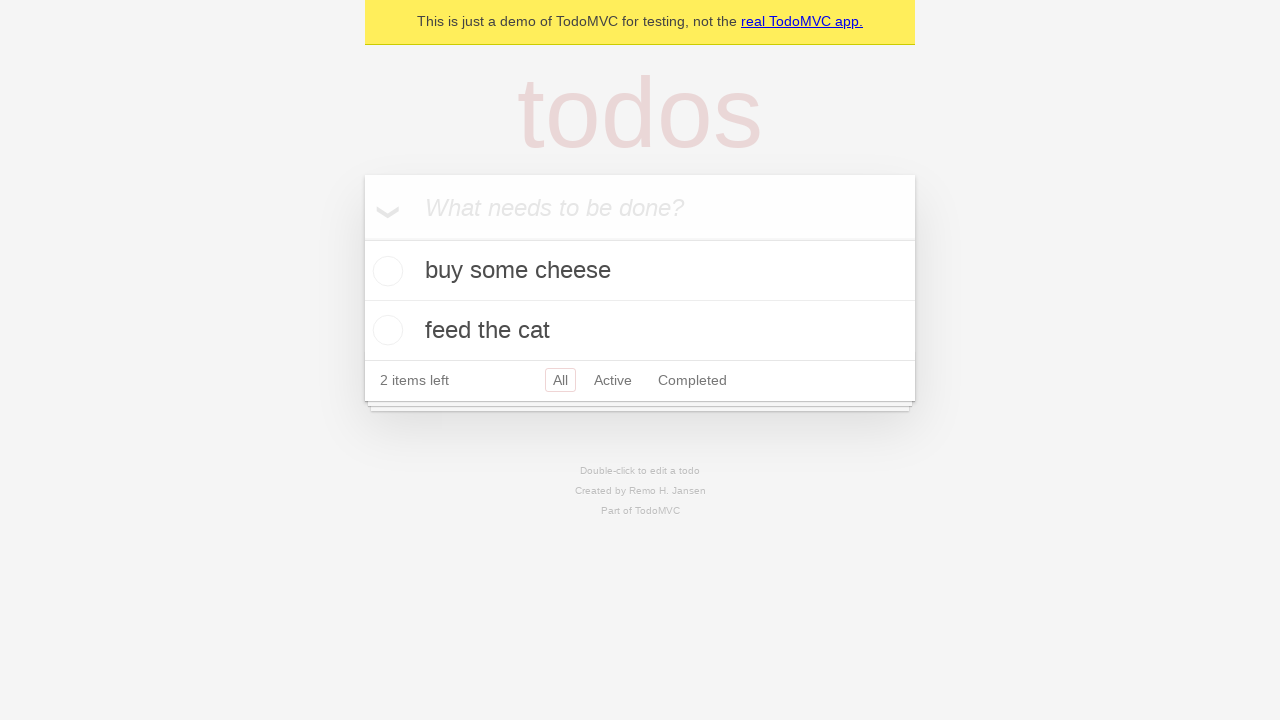

Filled new todo field with 'book a doctors appointment' on .new-todo
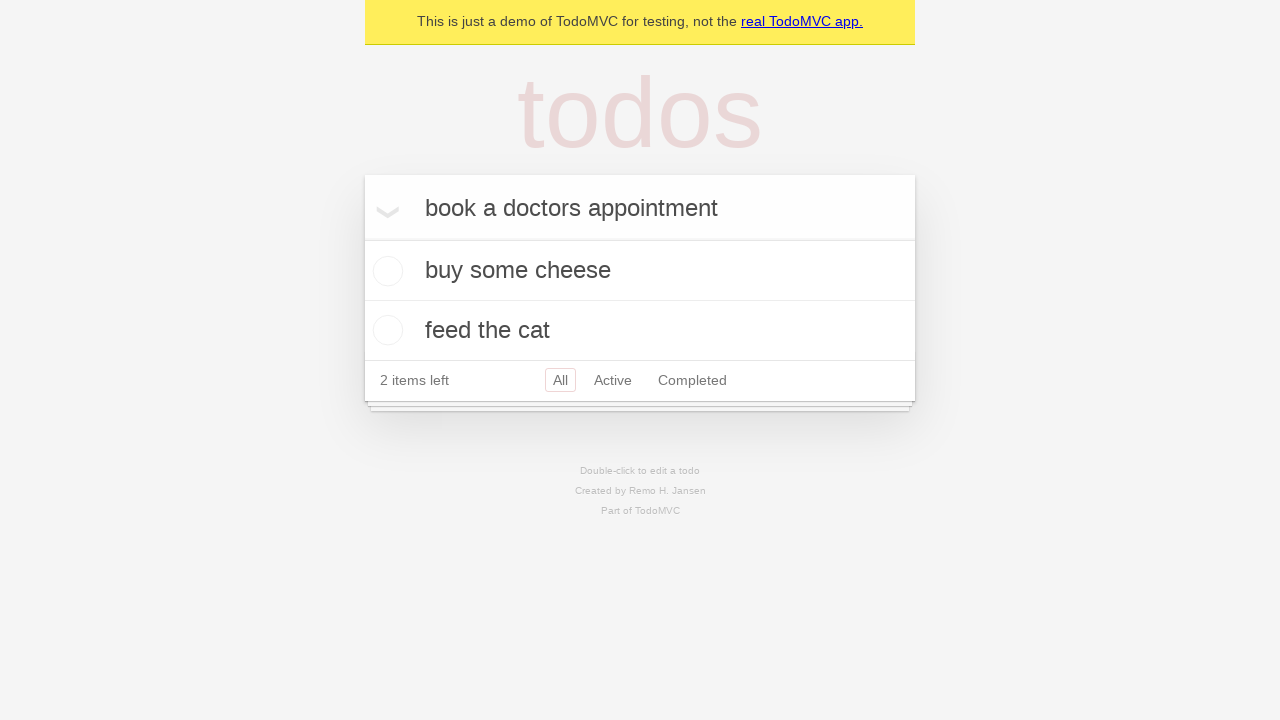

Pressed Enter to create third todo item on .new-todo
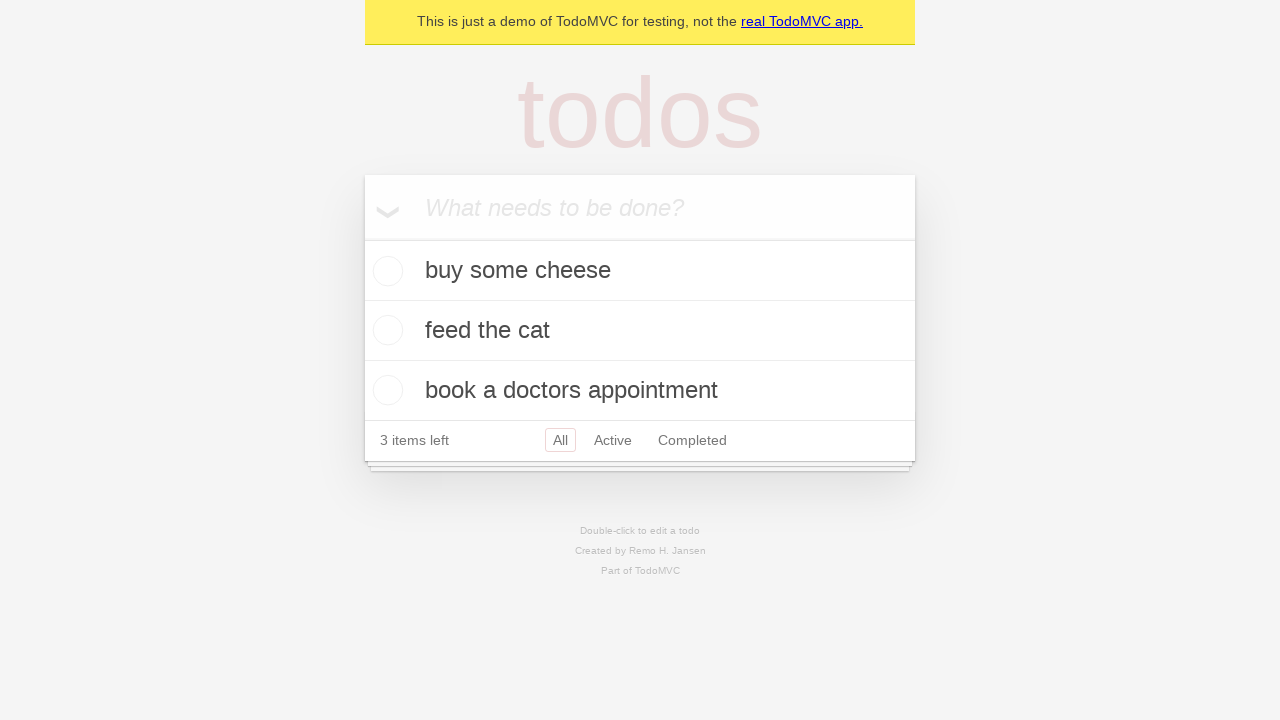

Clicked toggle-all checkbox to mark all items as completed at (362, 238) on .toggle-all
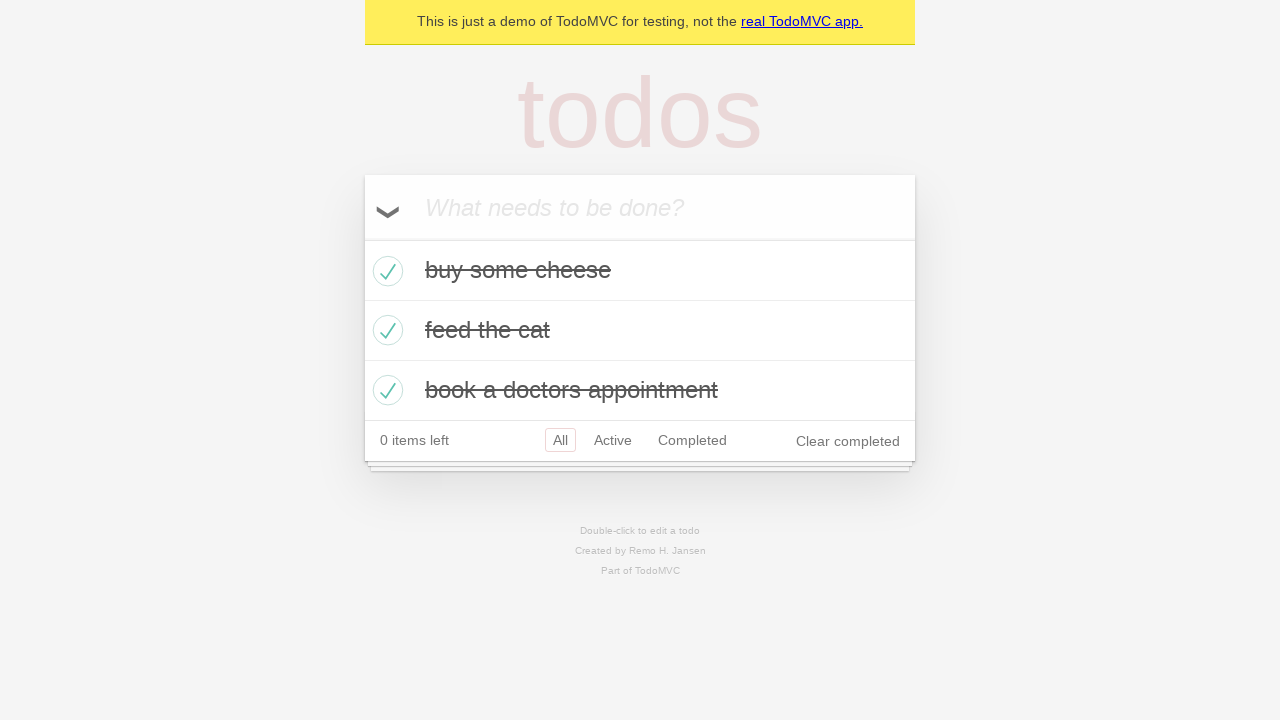

Verified all todo items are marked as completed
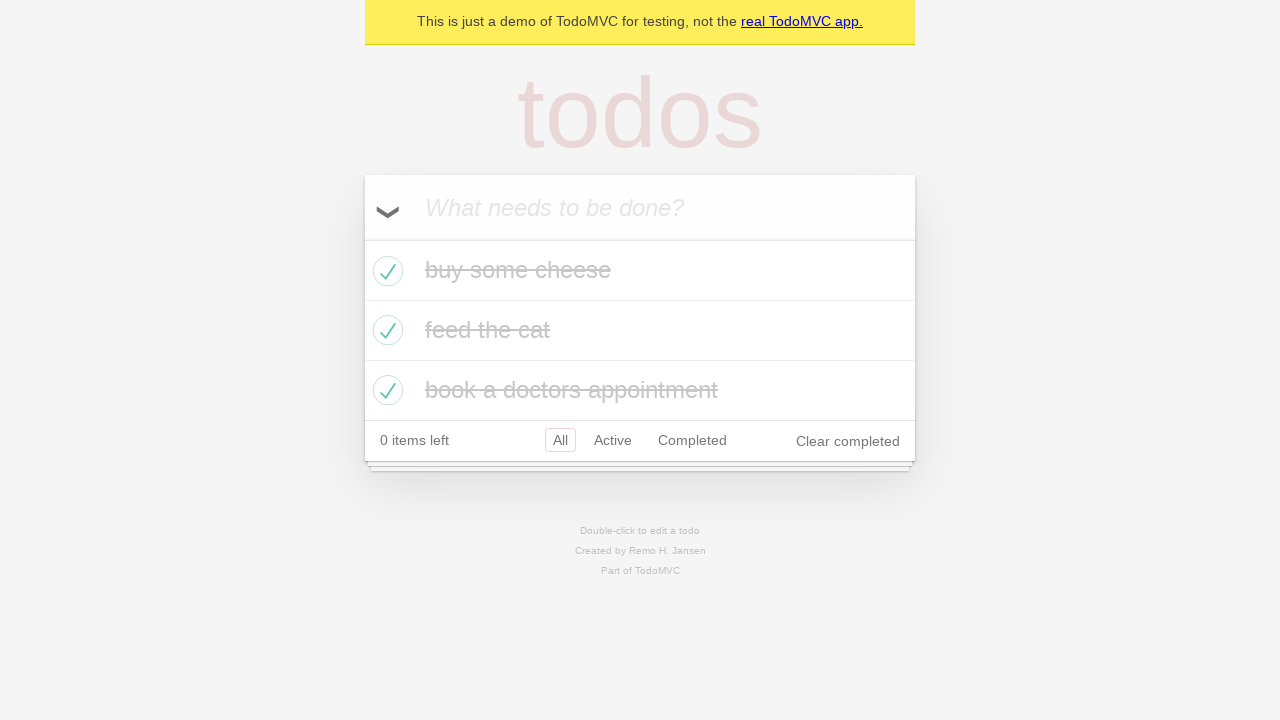

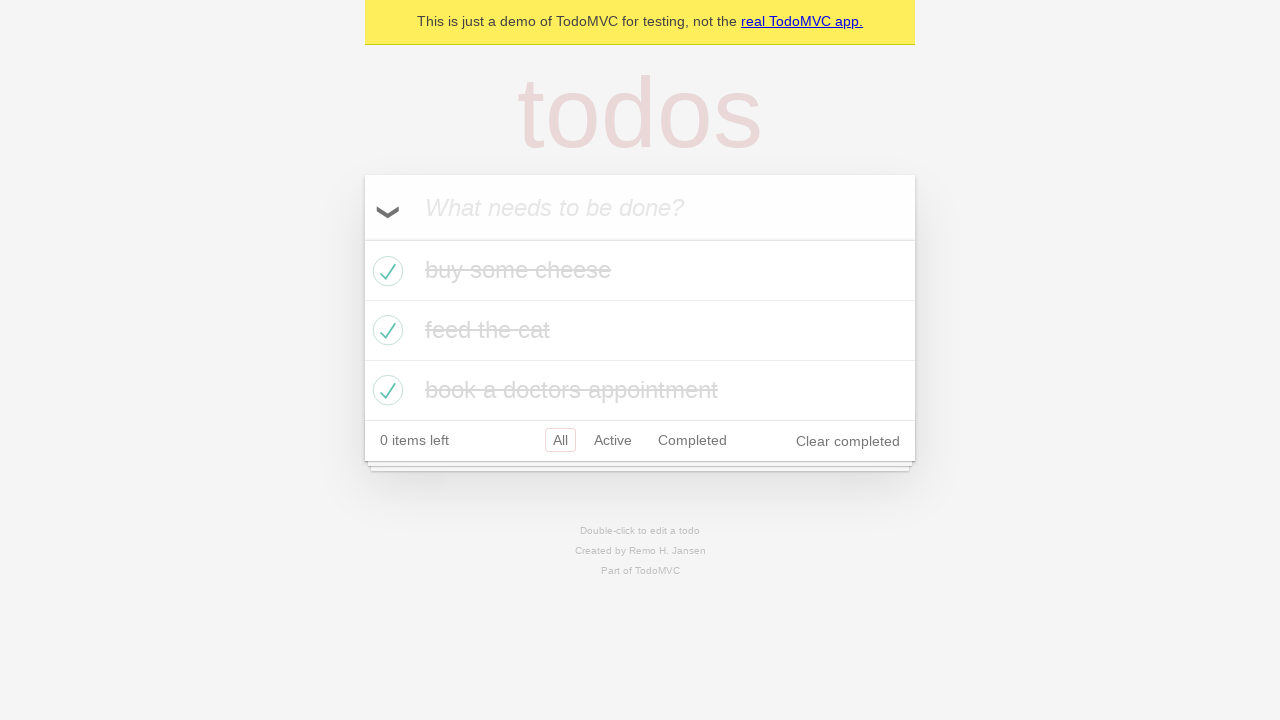